Navigates to the MobileWorld website and clicks the submit button on the homepage

Starting URL: https://mobileworld.azurewebsites.net/

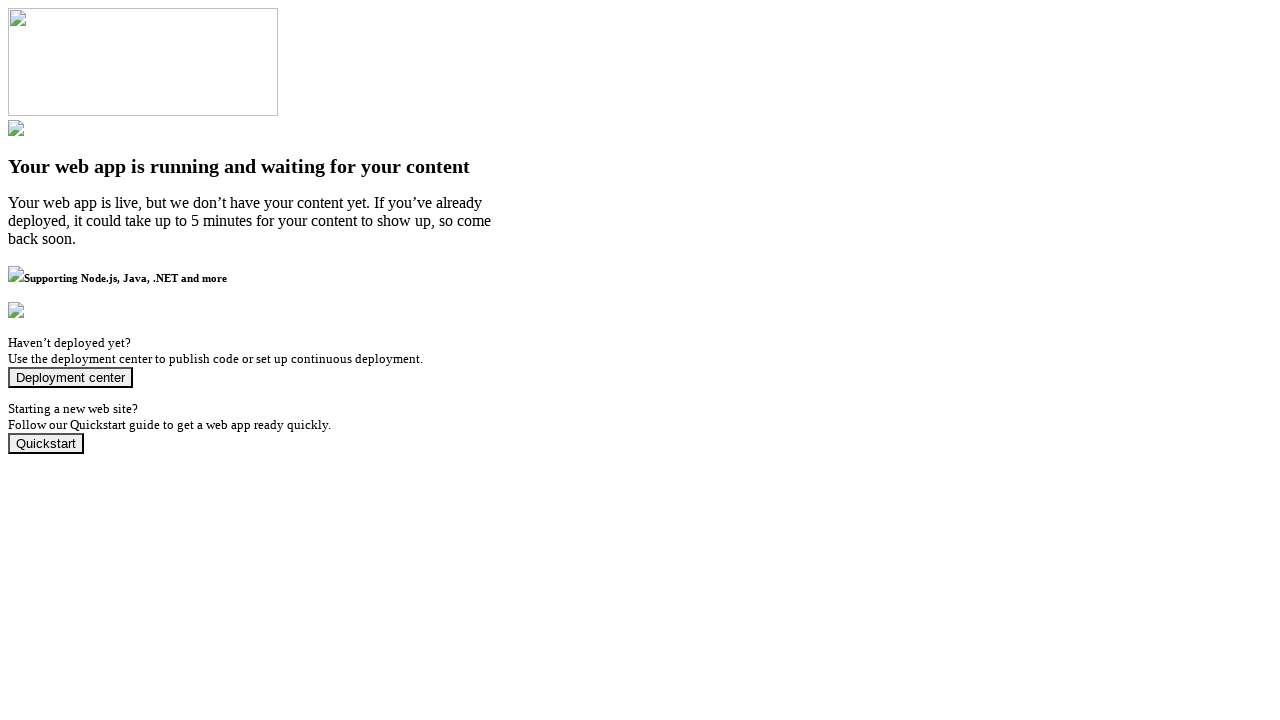

Navigated to MobileWorld website
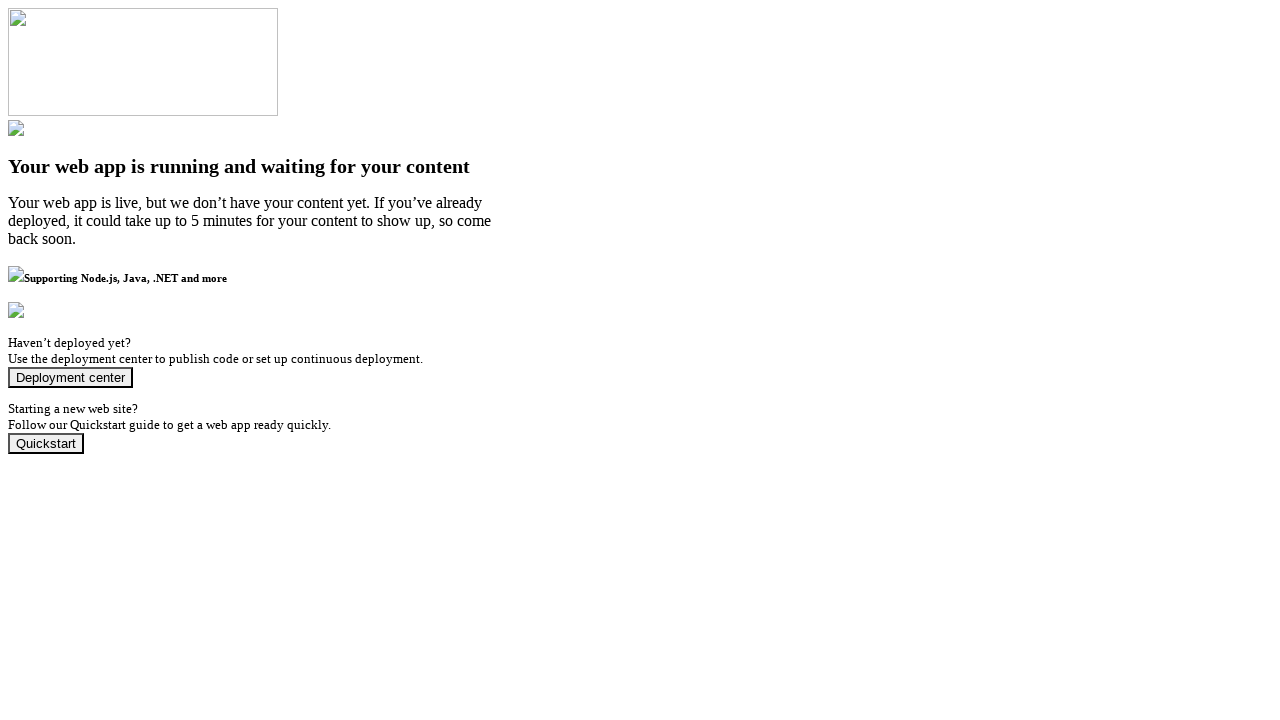

Clicked submit button on homepage at (70, 378) on button[type='submit']
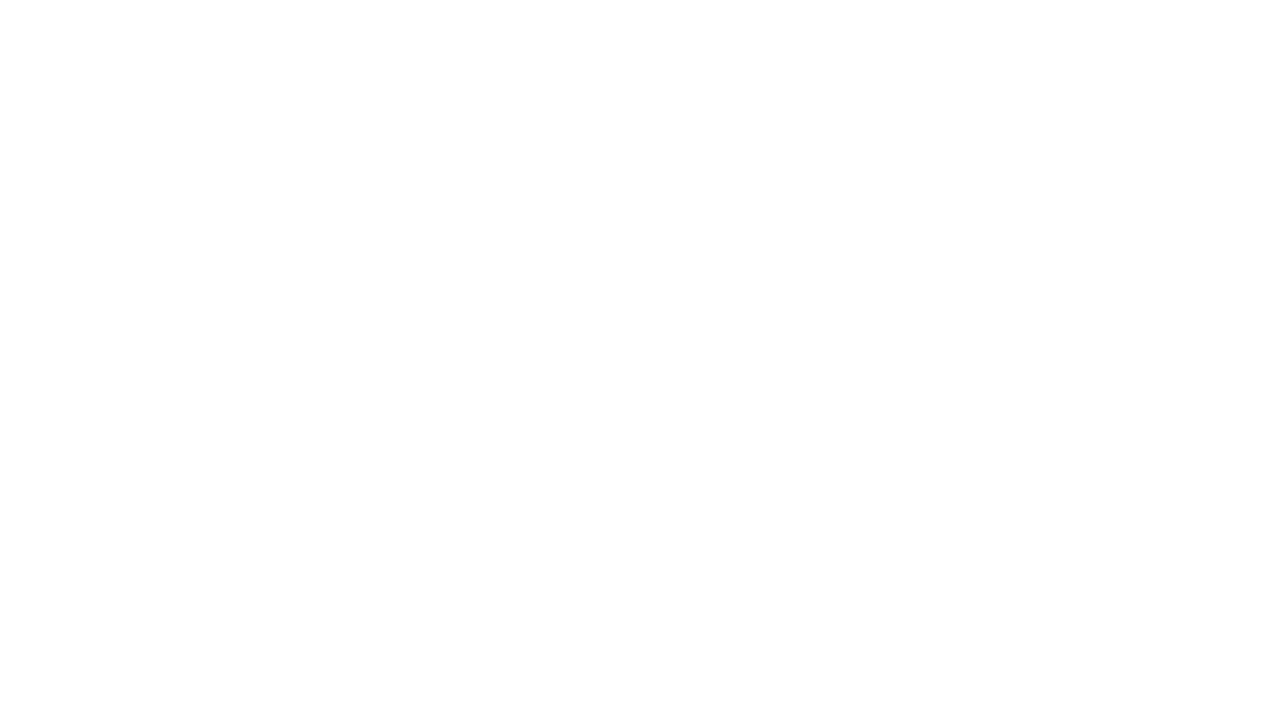

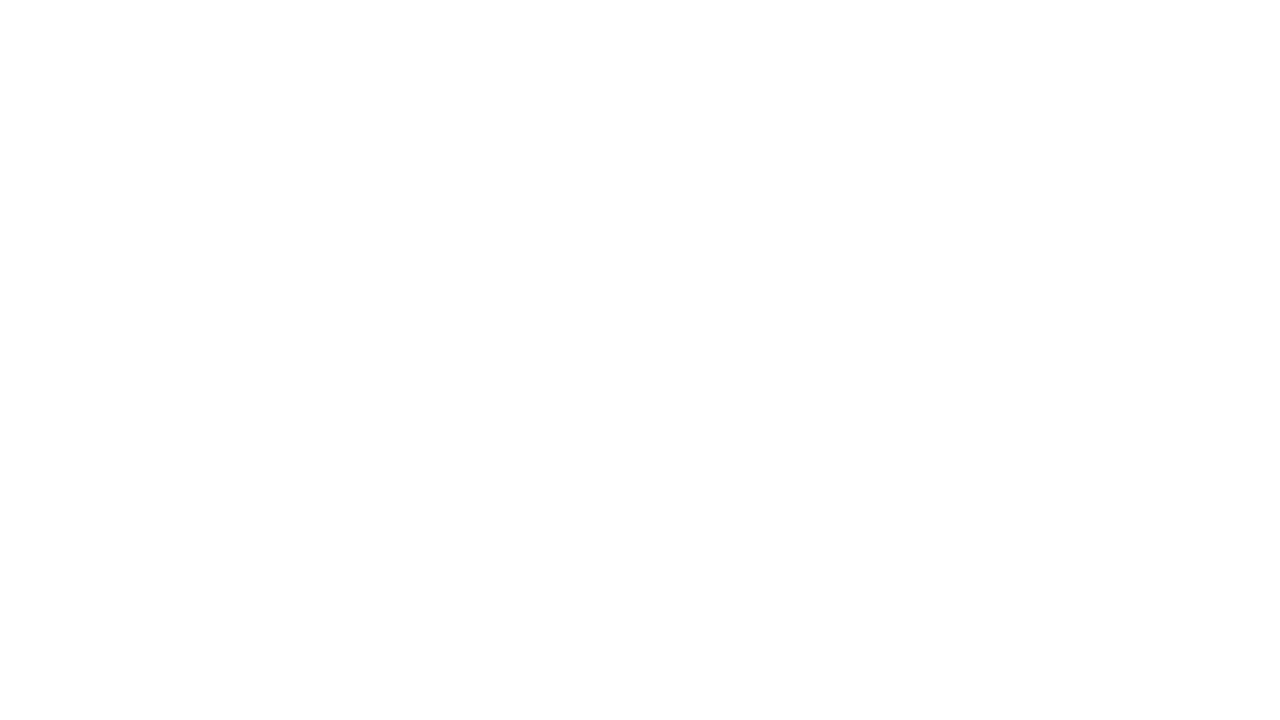